Tests Python.org website by navigating to the homepage, verifying the title contains "Python", searching for "pycon" using the search box, and verifying results are found.

Starting URL: http://www.python.org

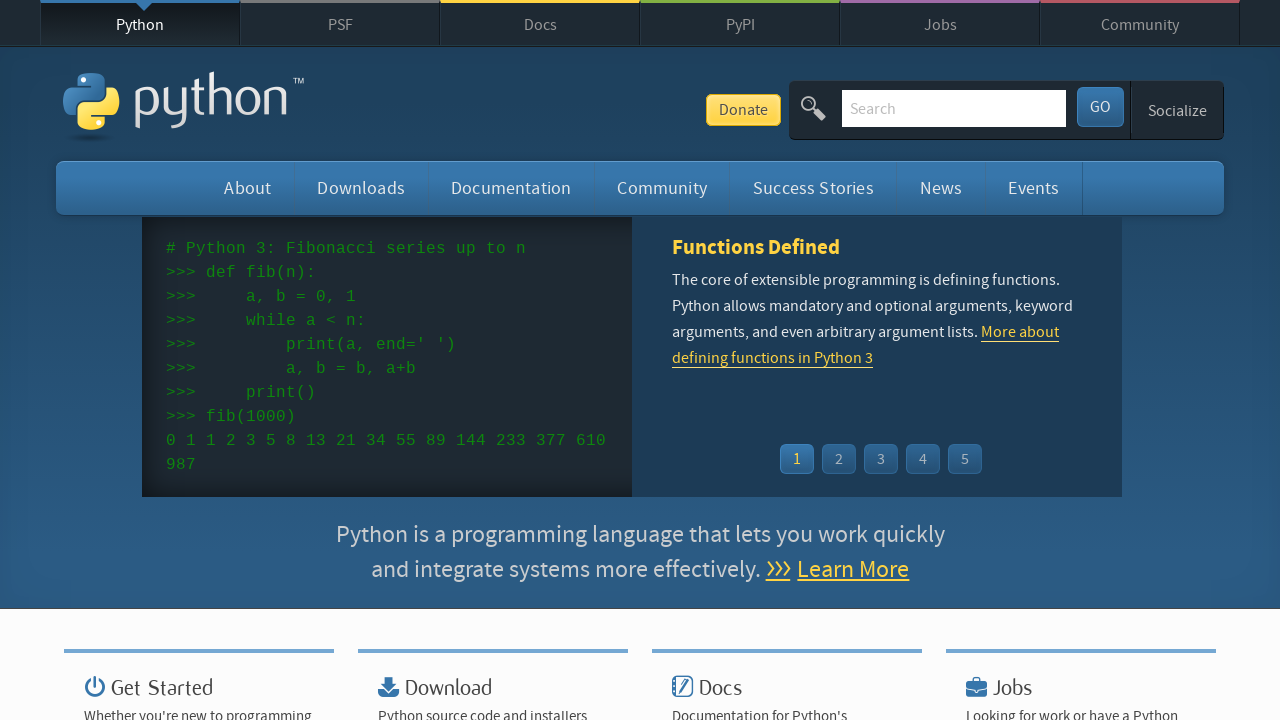

Verified page title contains 'Python'
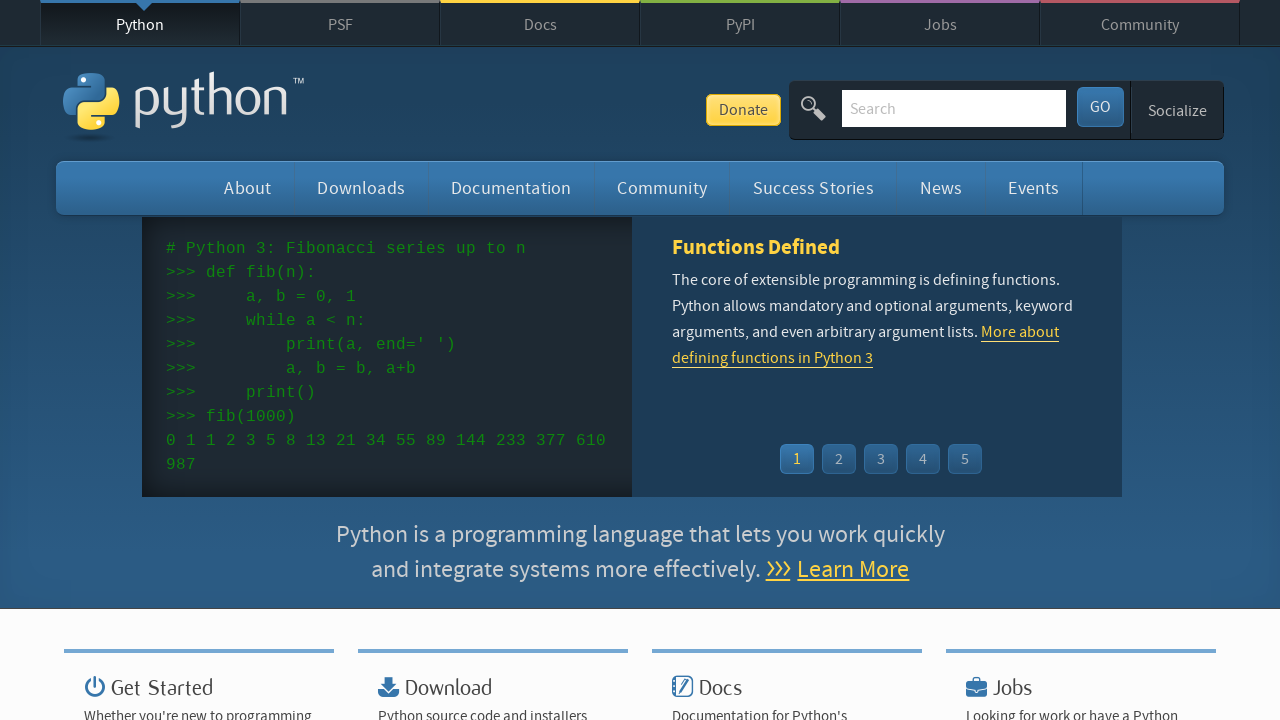

Located search input field
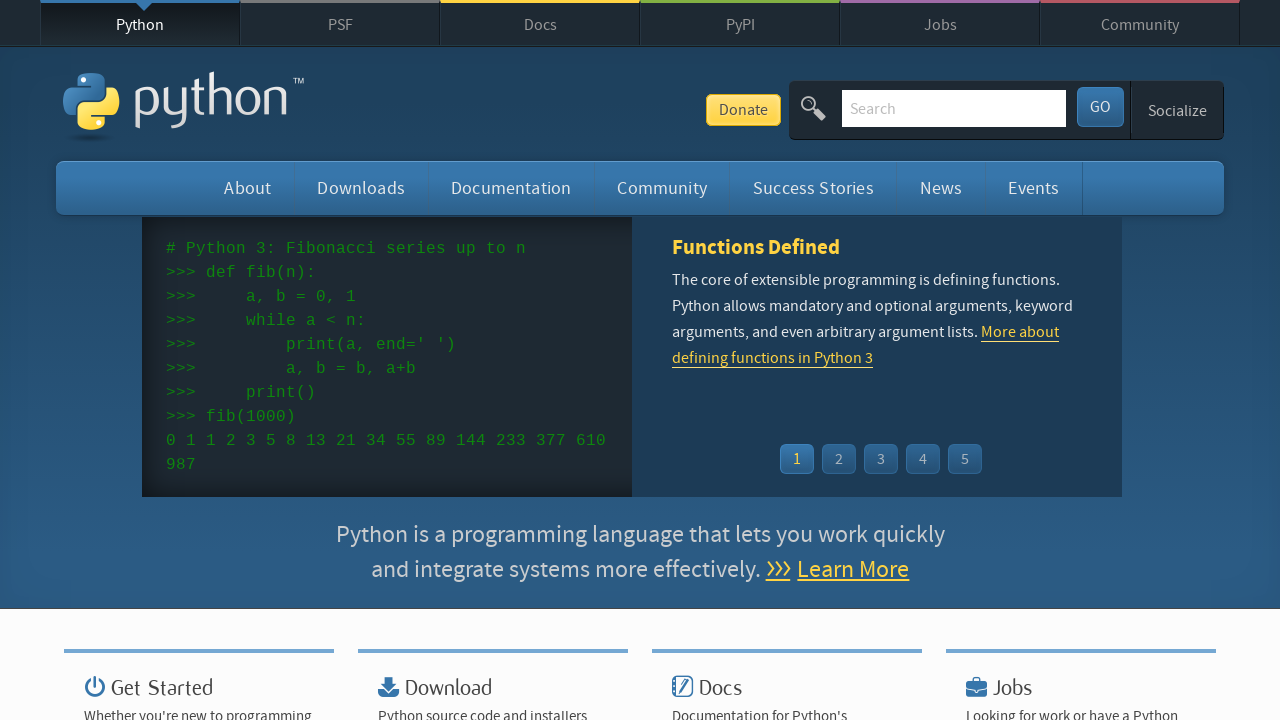

Cleared search input field on input[name='q']
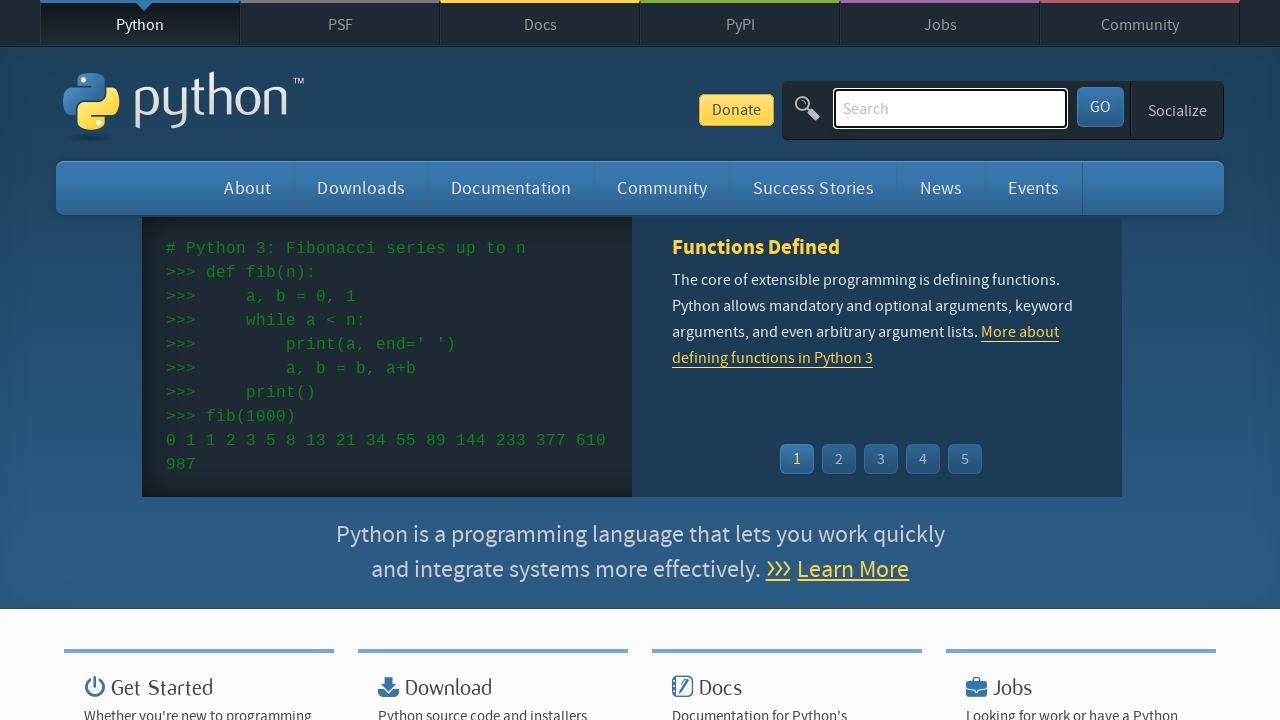

Filled search field with 'pycon' on input[name='q']
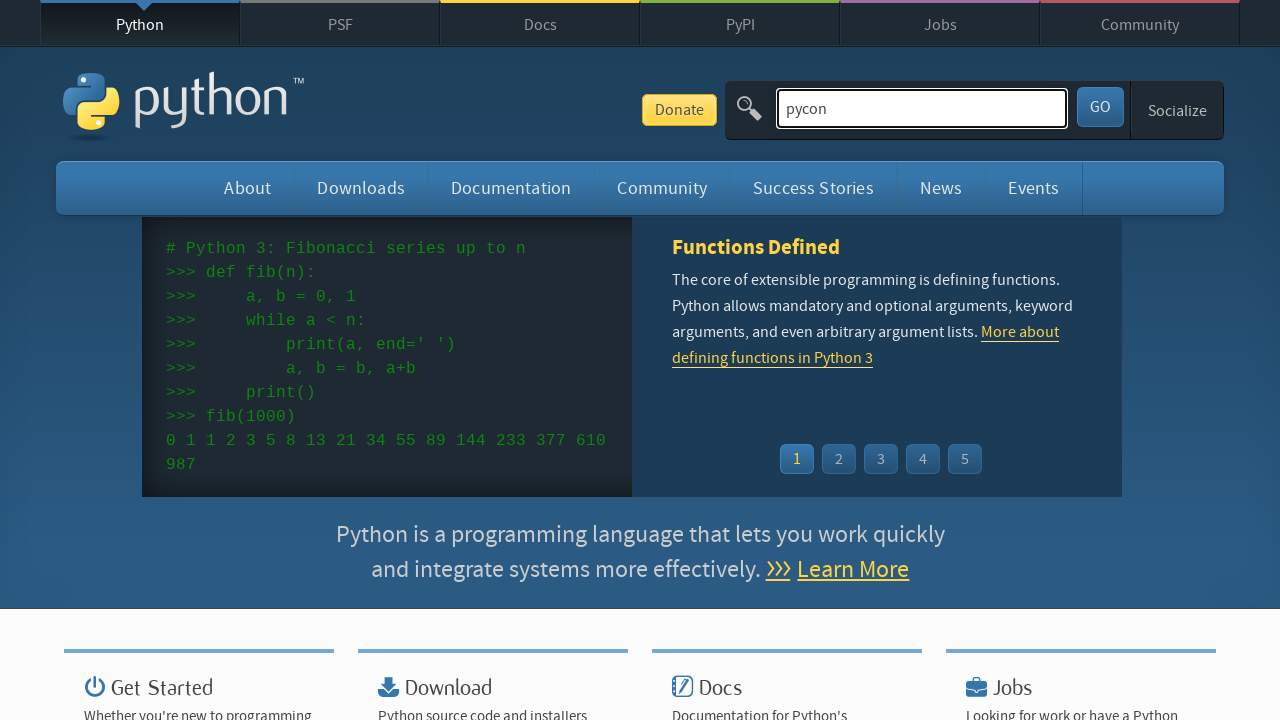

Pressed Enter to submit search on input[name='q']
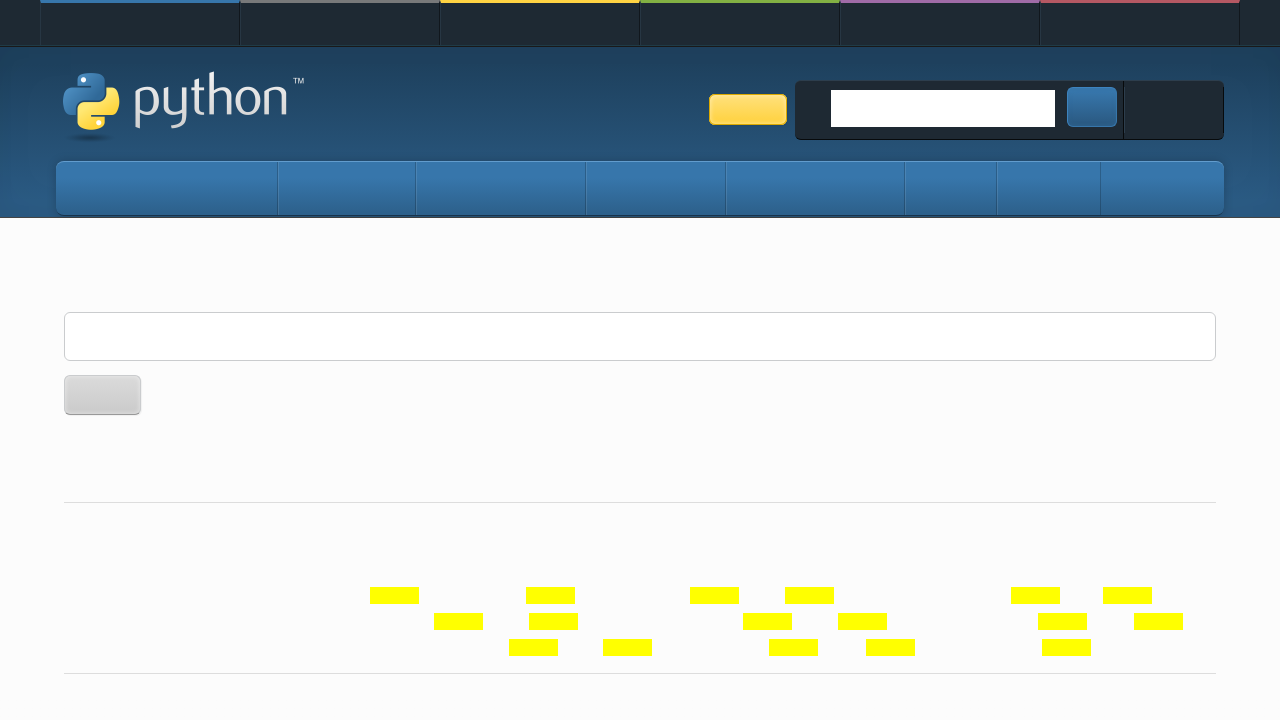

Waited for search results to load
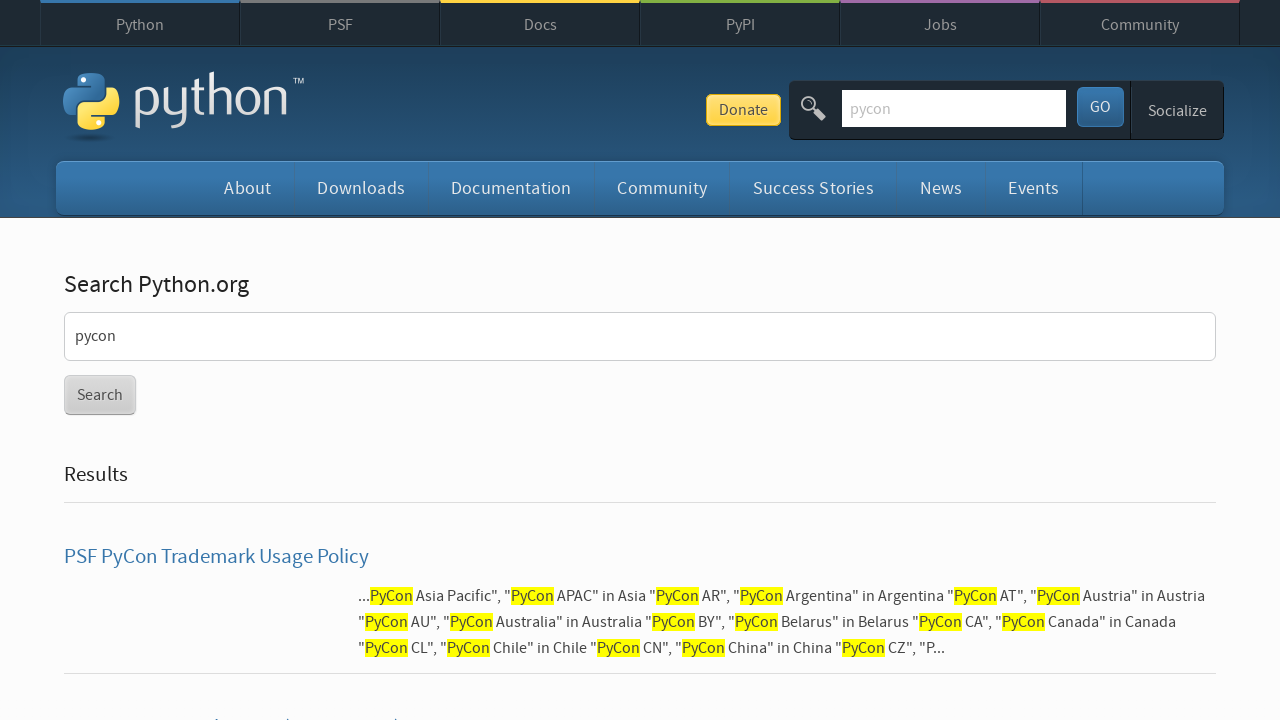

Verified search results were found for 'pycon'
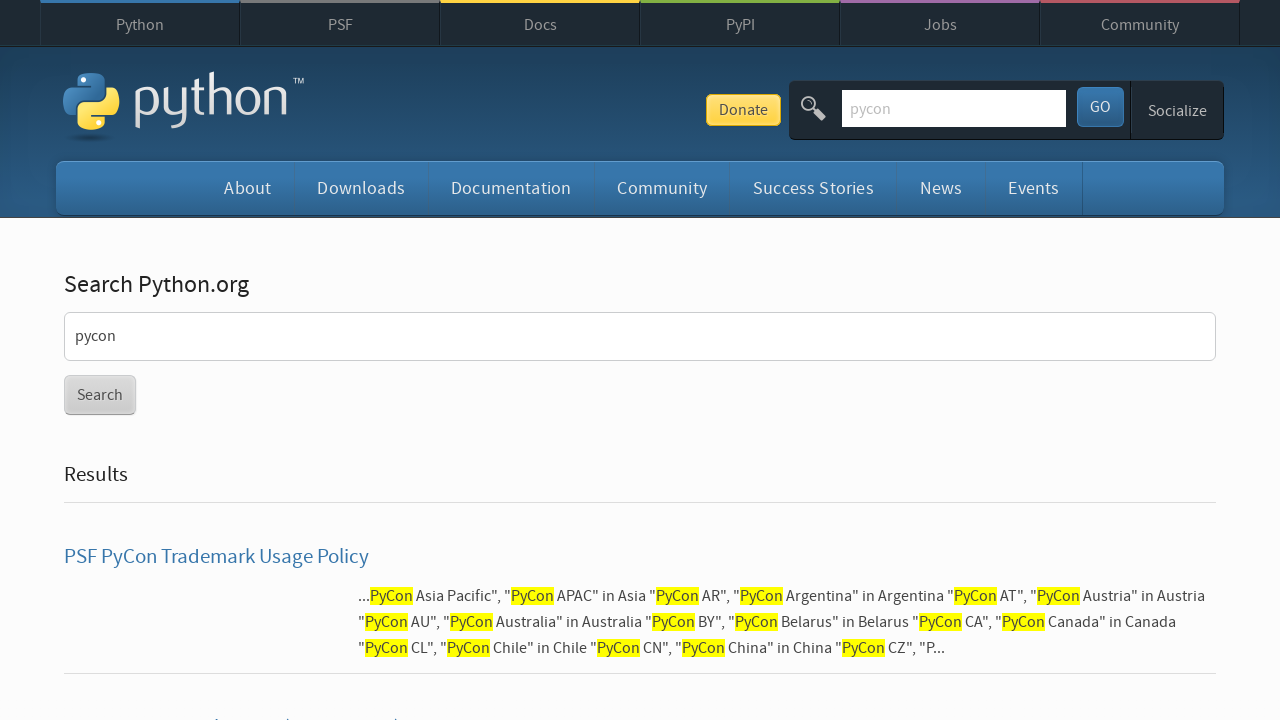

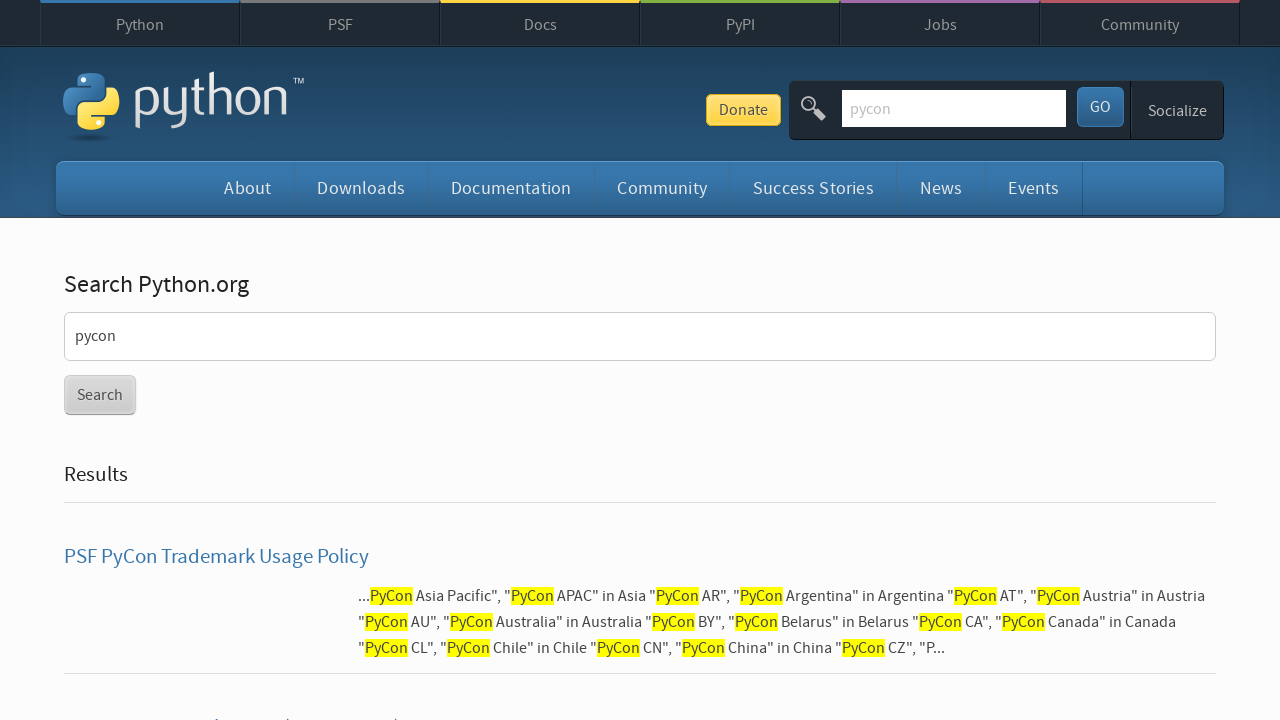